Tests multi-level menu navigation by hovering over a parent menu item and clicking on a child menu item

Starting URL: https://www.orangehrm.com/en/30-day-free-trial

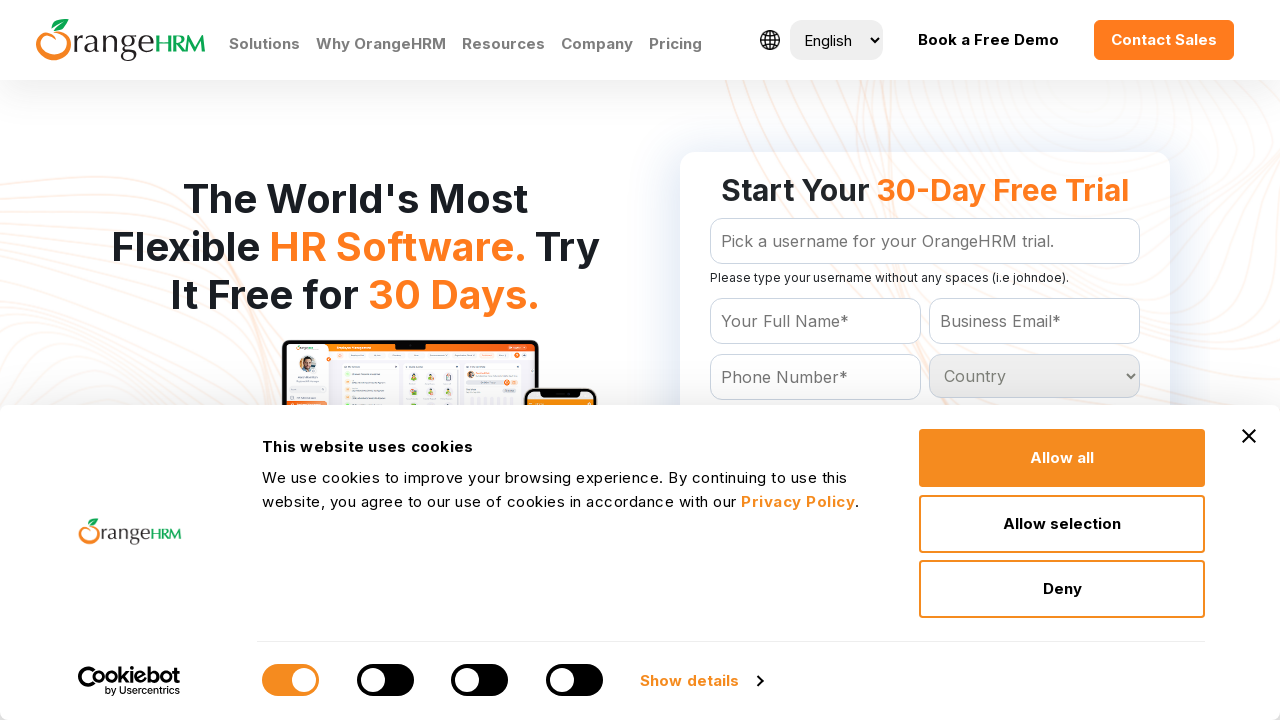

Hovered over Resources parent menu item at (504, 44) on xpath=//a[text()='Resources']
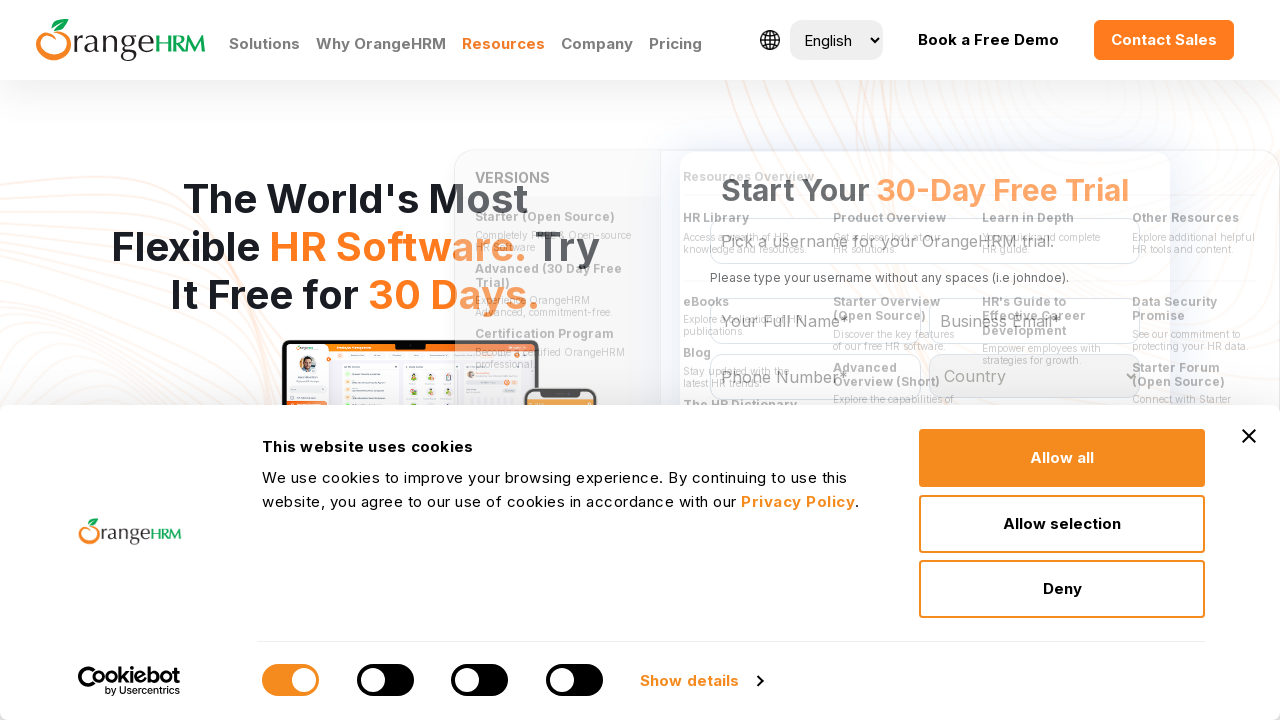

Waited 1500ms for submenu to appear
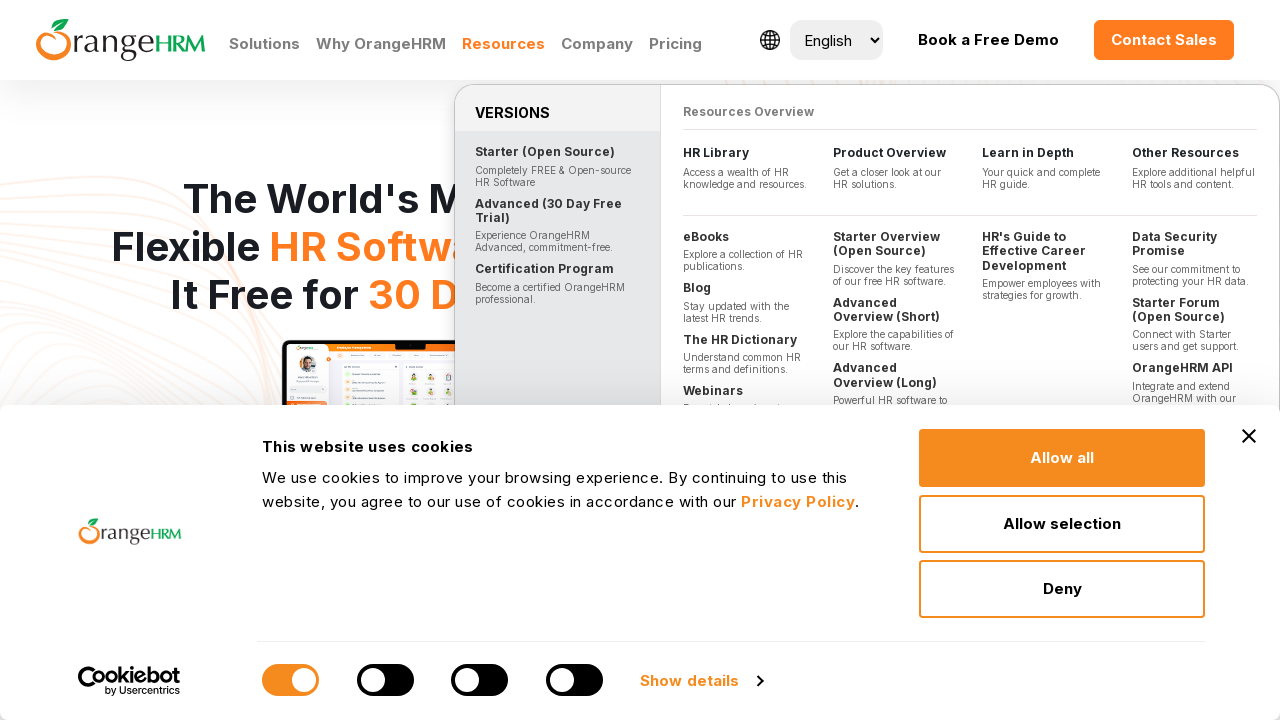

Clicked on eBooks child menu item at (746, 237) on text=eBooks
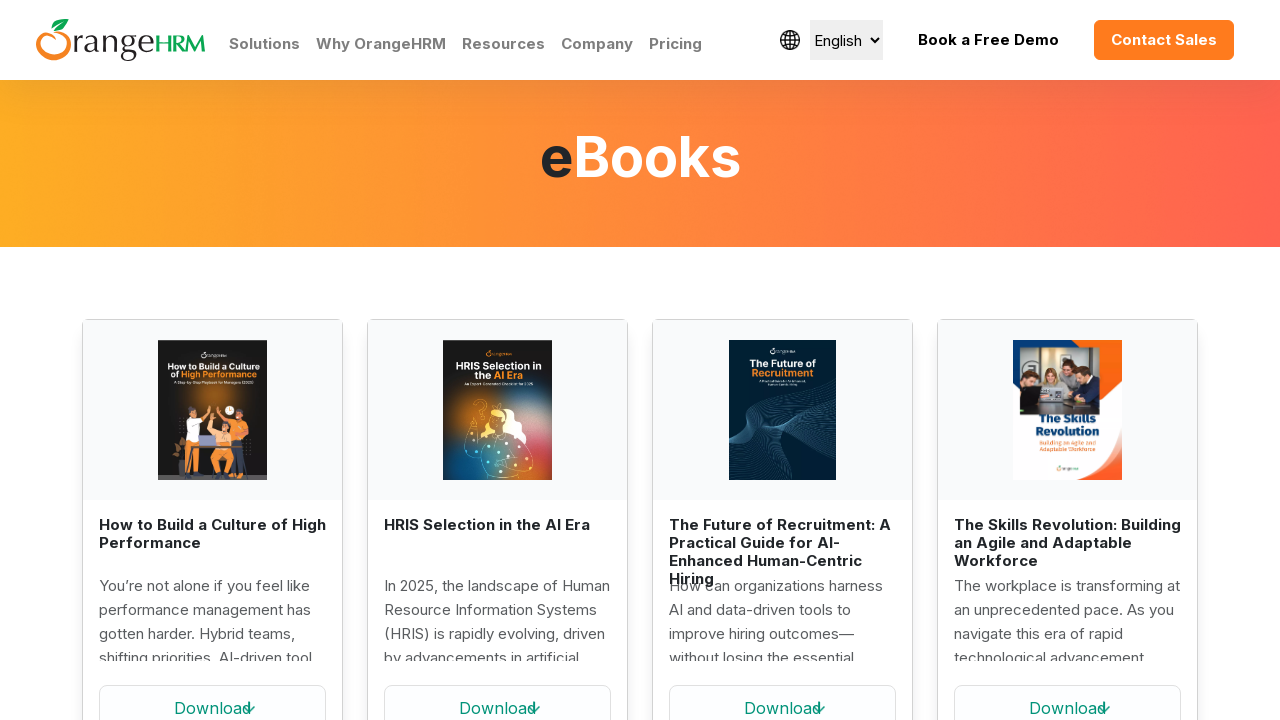

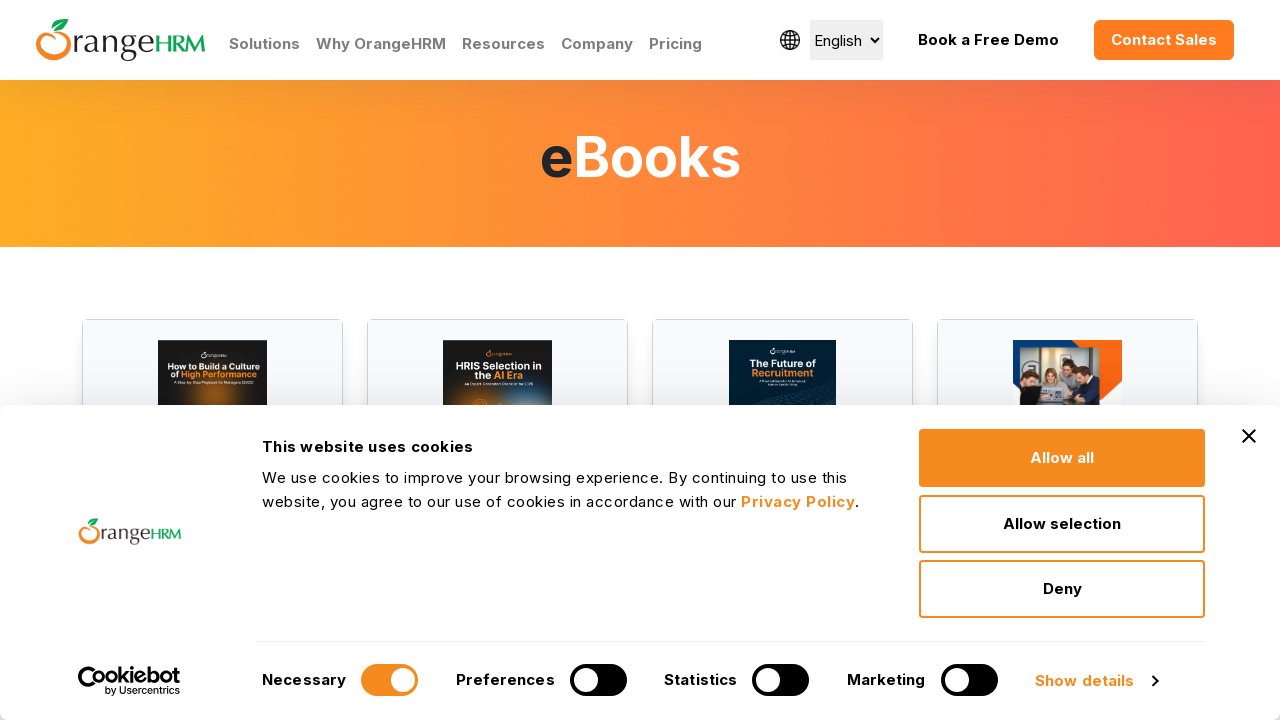